Tests forgot password form by entering an email address and submitting the form

Starting URL: http://the-internet.herokuapp.com/

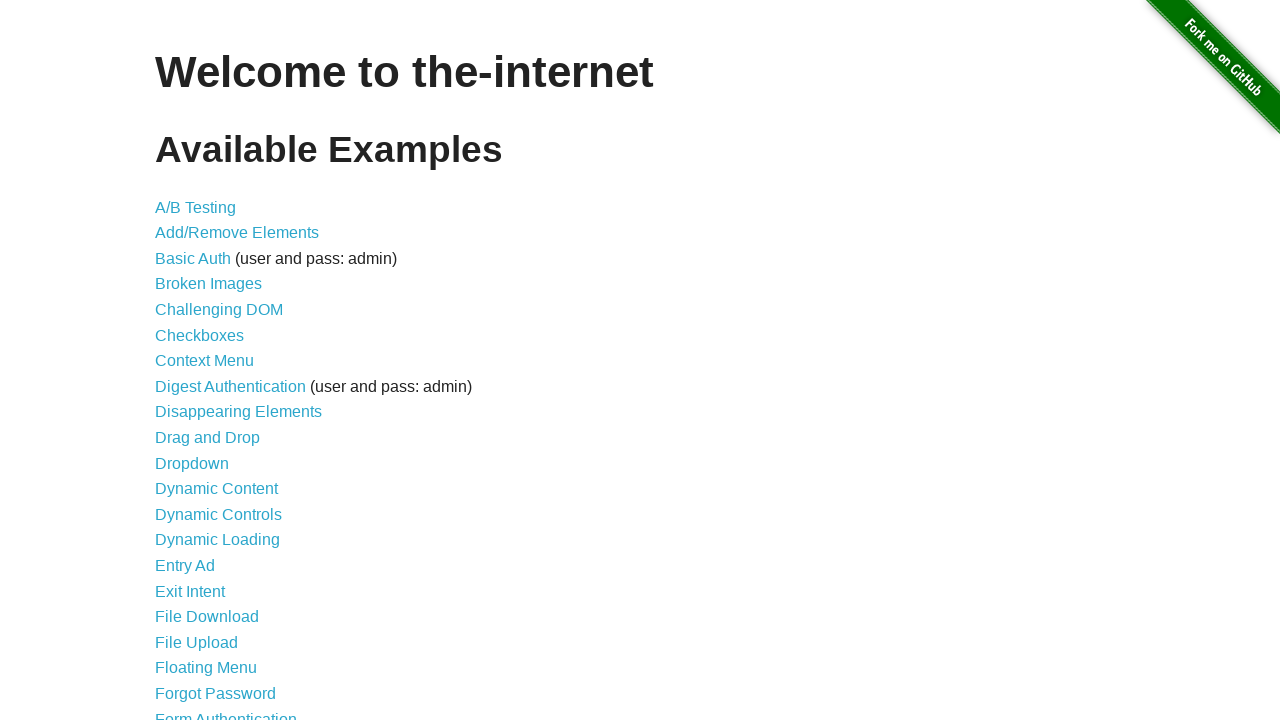

Clicked on Forgot Password link at (216, 693) on xpath=//a[contains(text(),'Forgot Password')]
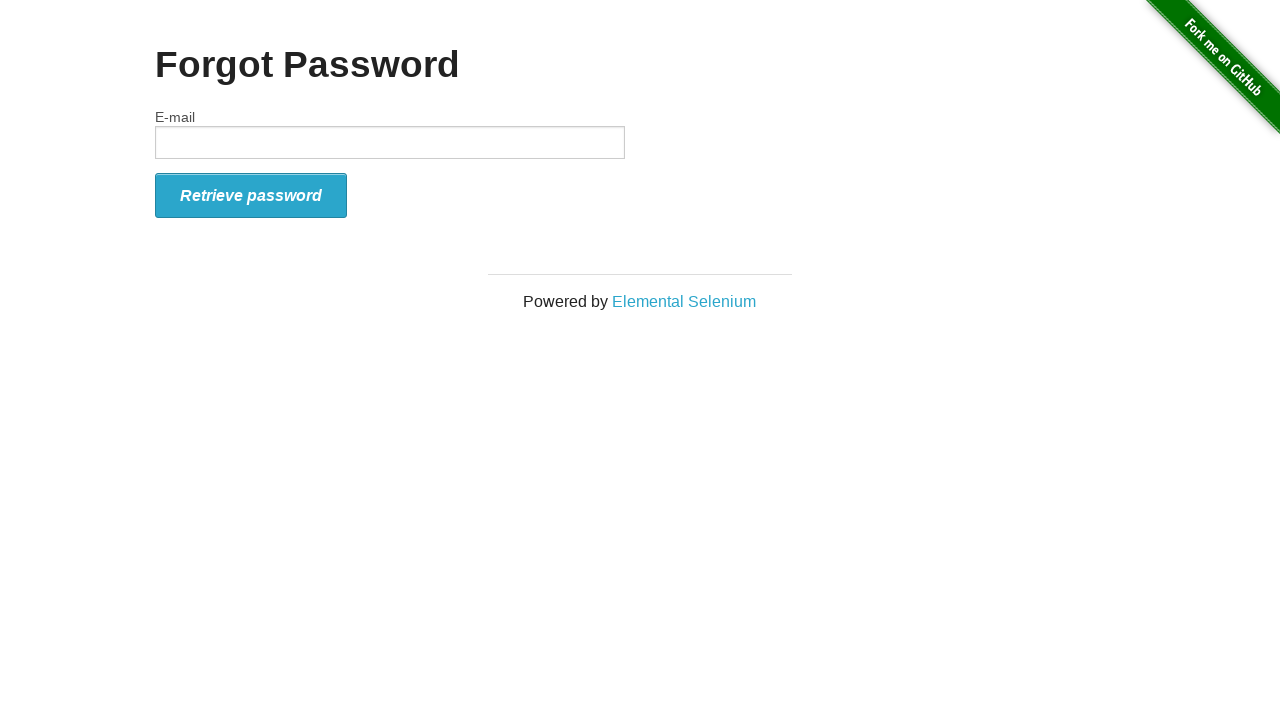

Entered email address 'testuser2024@gmail.com' in email field on #email
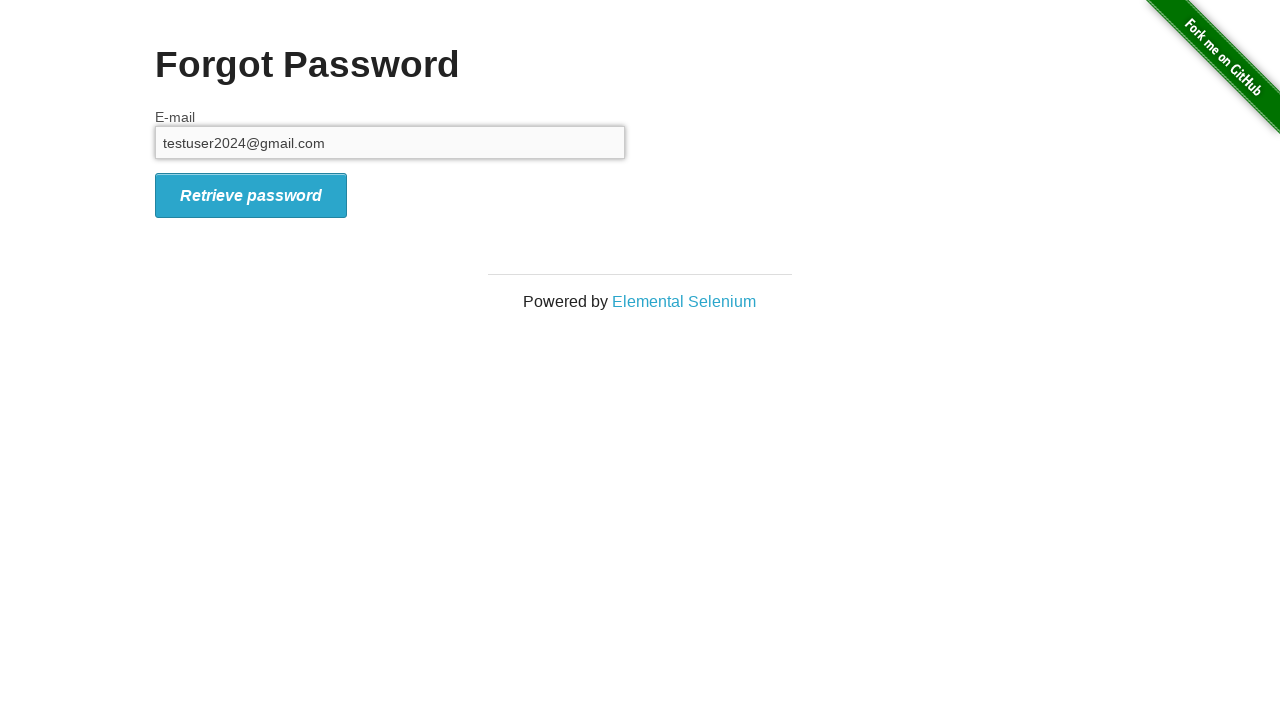

Clicked submit button to submit forgot password form at (251, 195) on #form_submit
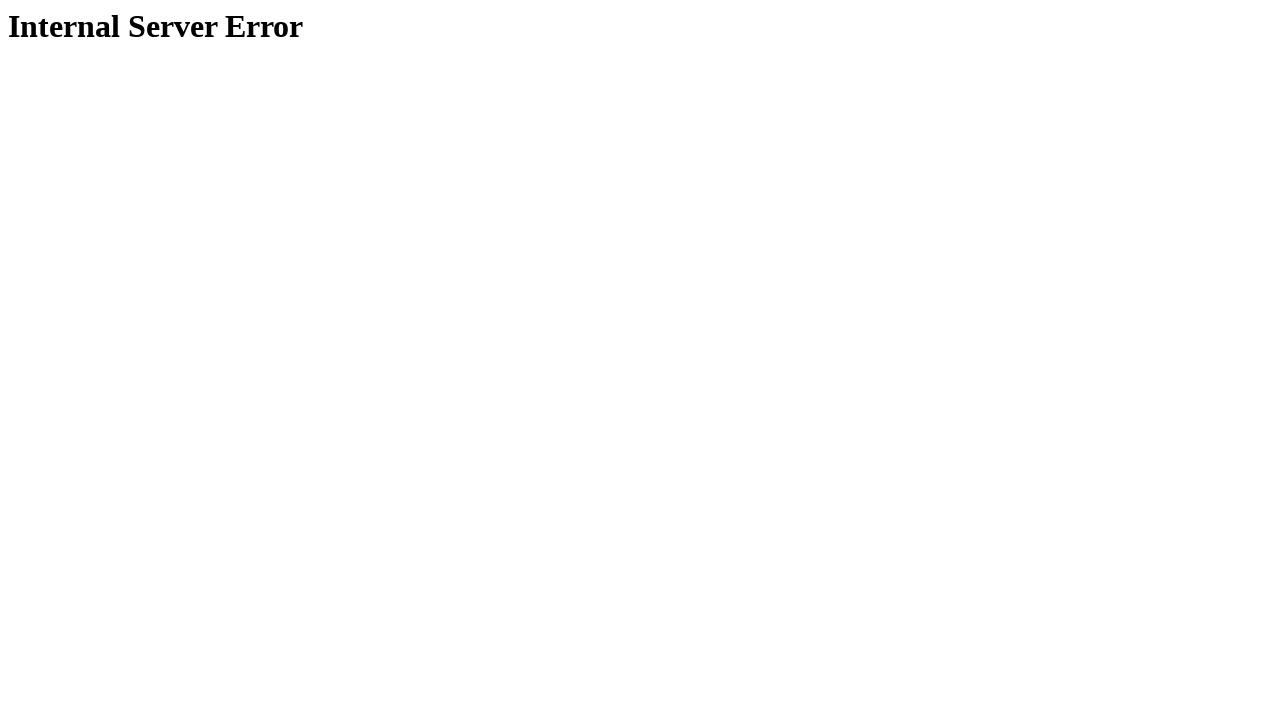

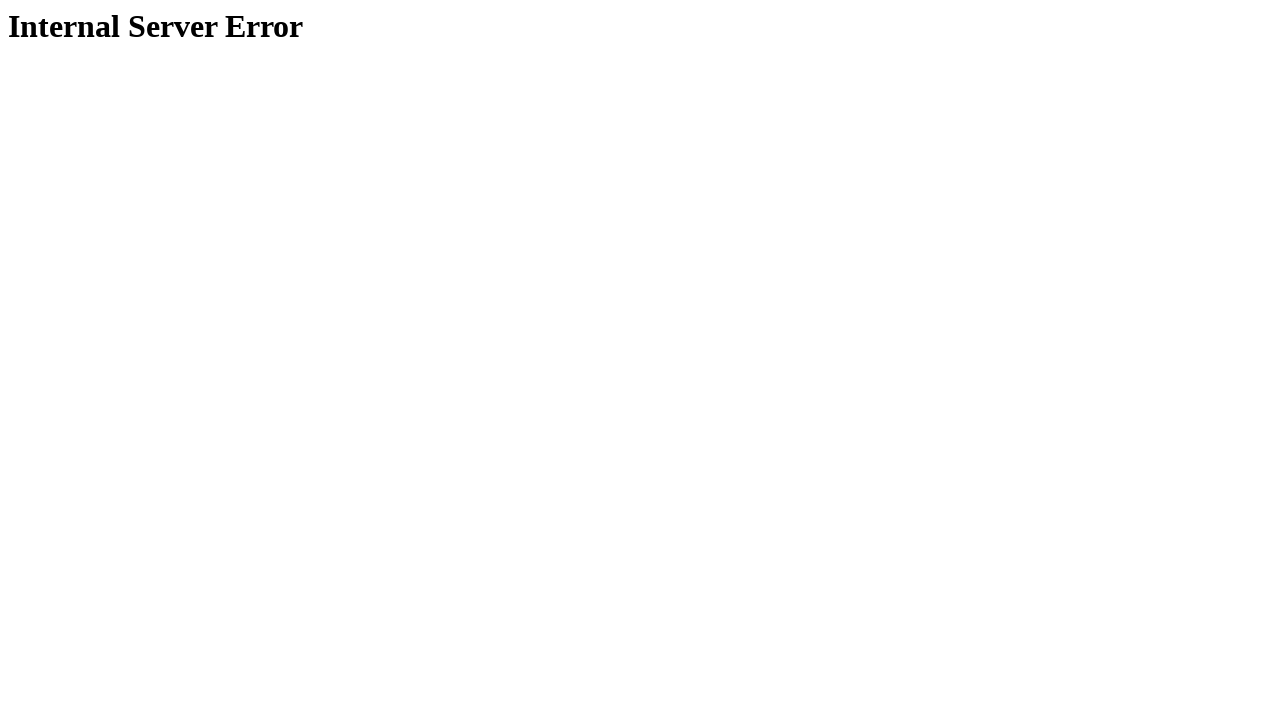